Tests hover functionality by moving mouse over user avatars and verifying that user information appears

Starting URL: https://the-internet.herokuapp.com/hovers

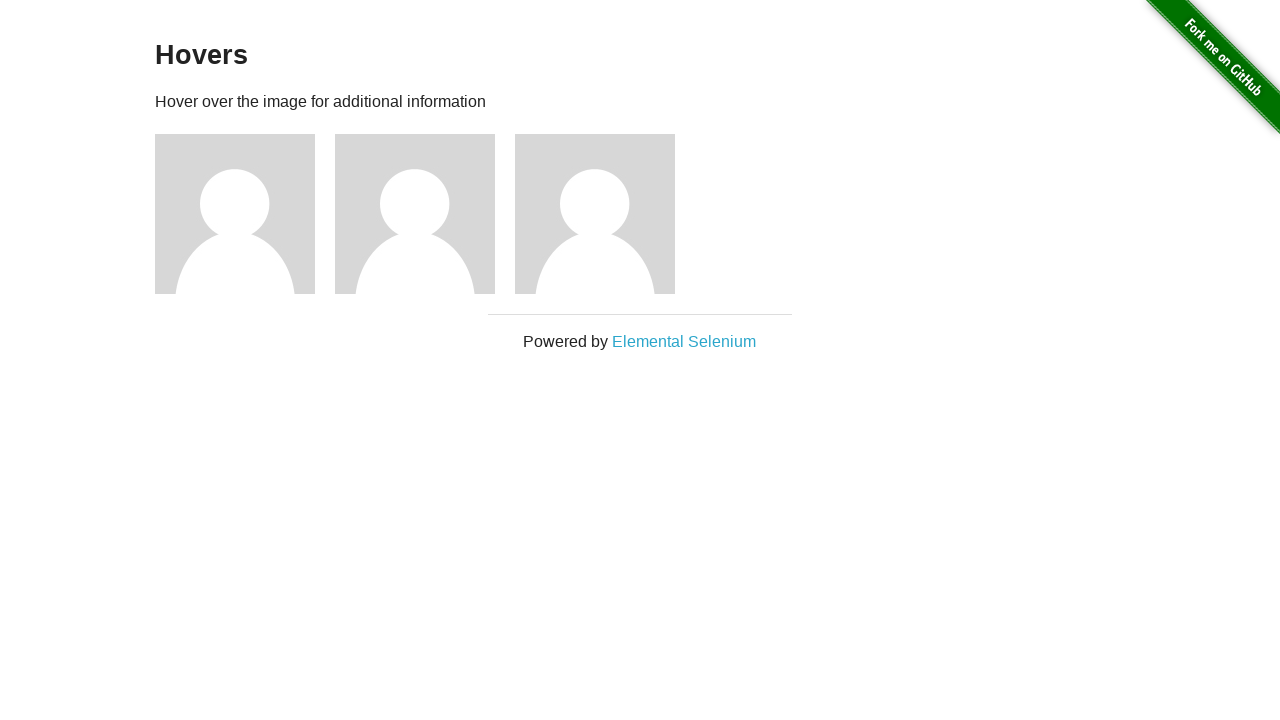

Navigated to hovers test page
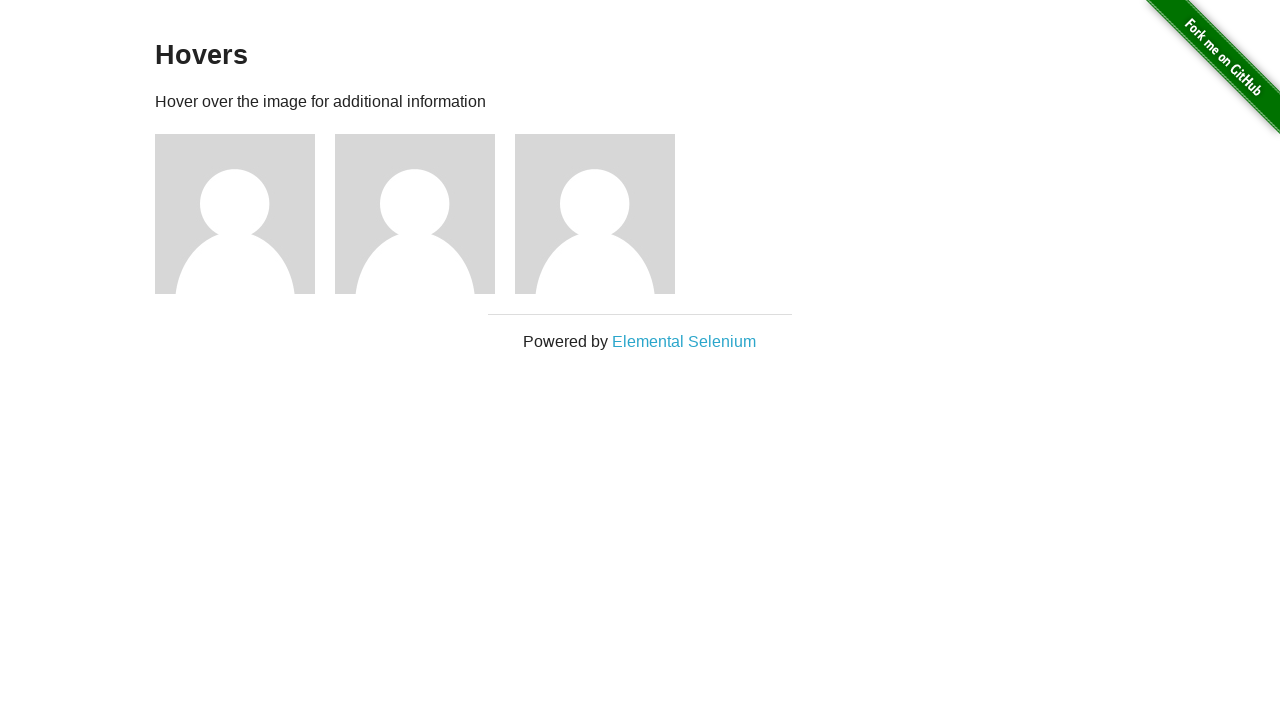

Located all user avatar images
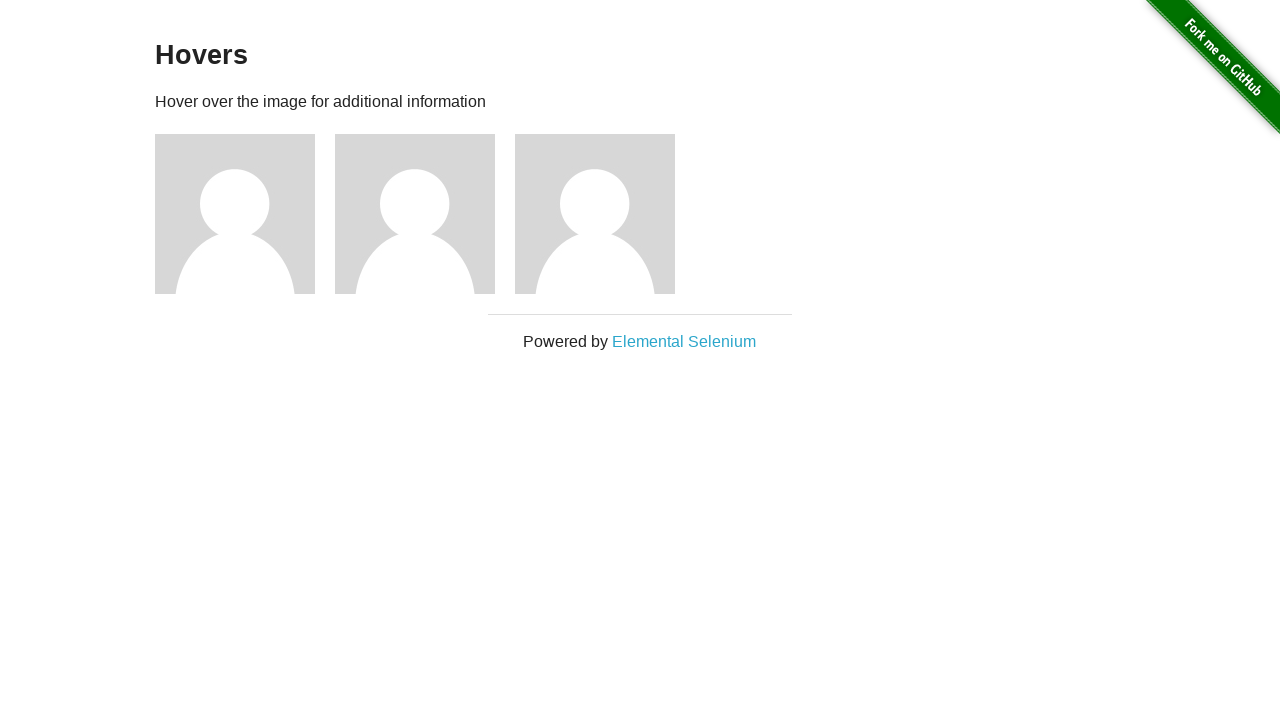

Located all user heading elements
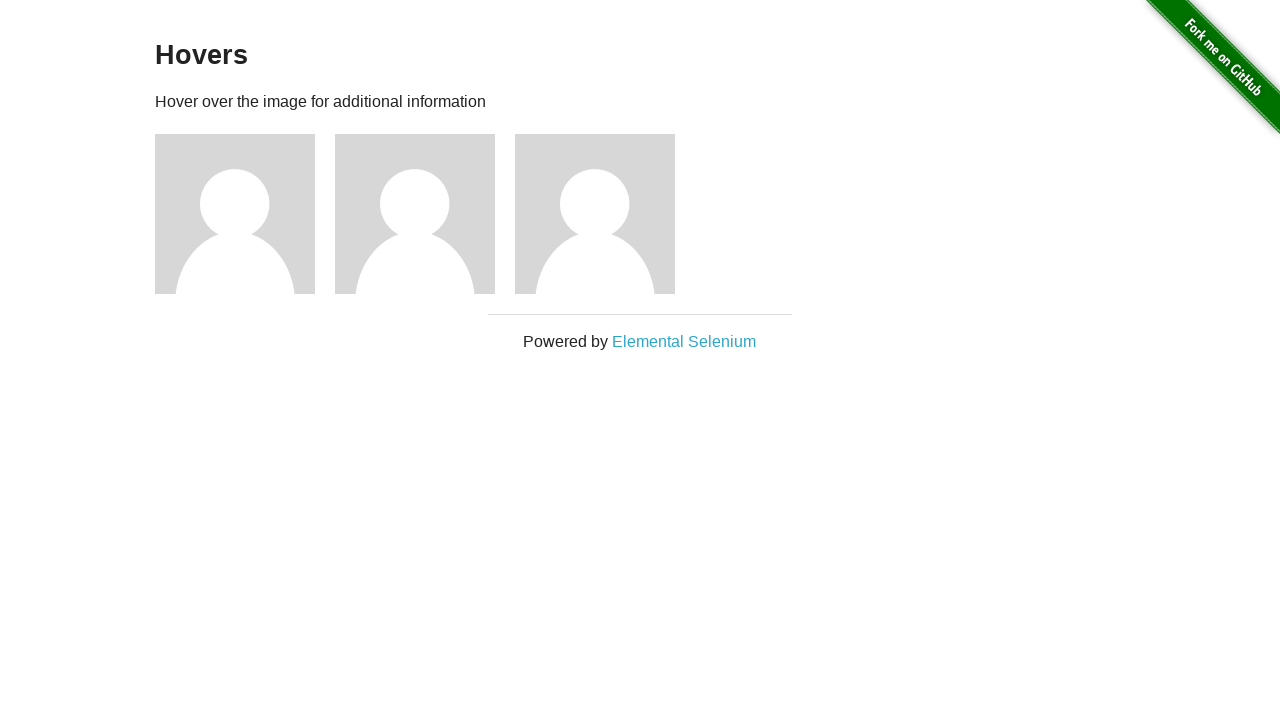

Hovered over user avatar 1 at (235, 214) on img[alt='User Avatar'] >> nth=0
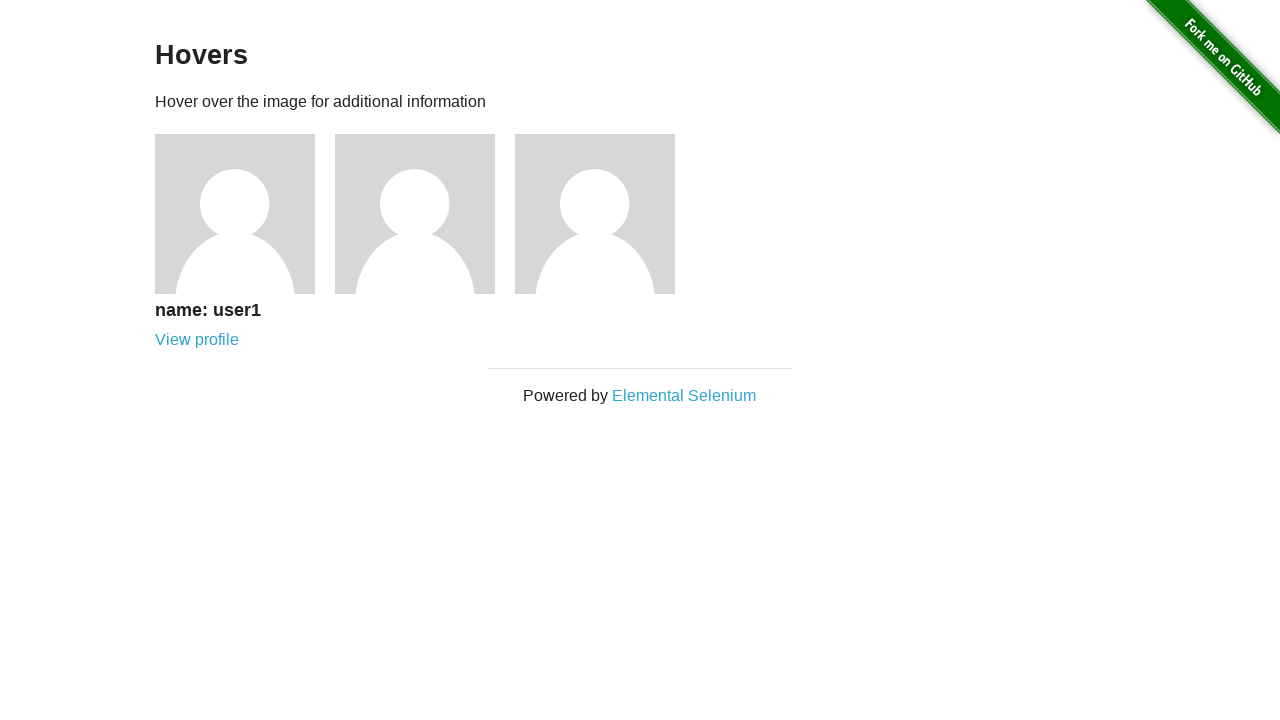

Verified user information appeared for user 1
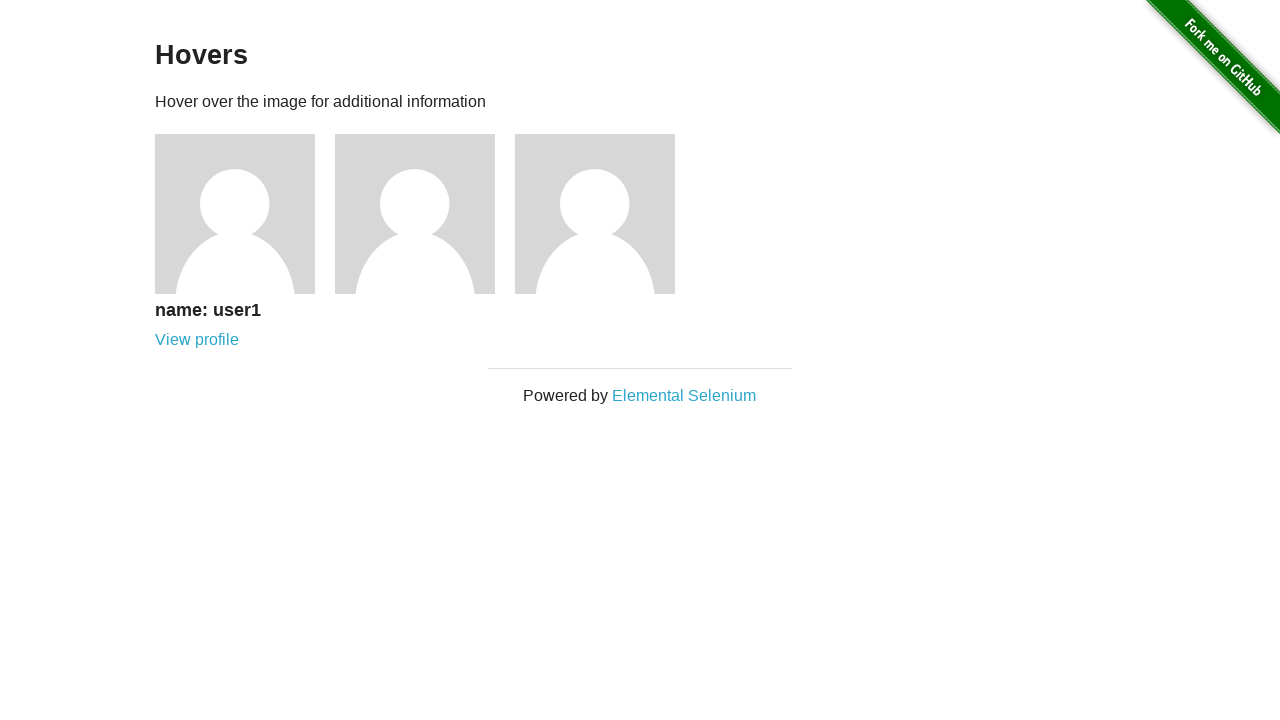

Hovered over user avatar 2 at (415, 214) on img[alt='User Avatar'] >> nth=1
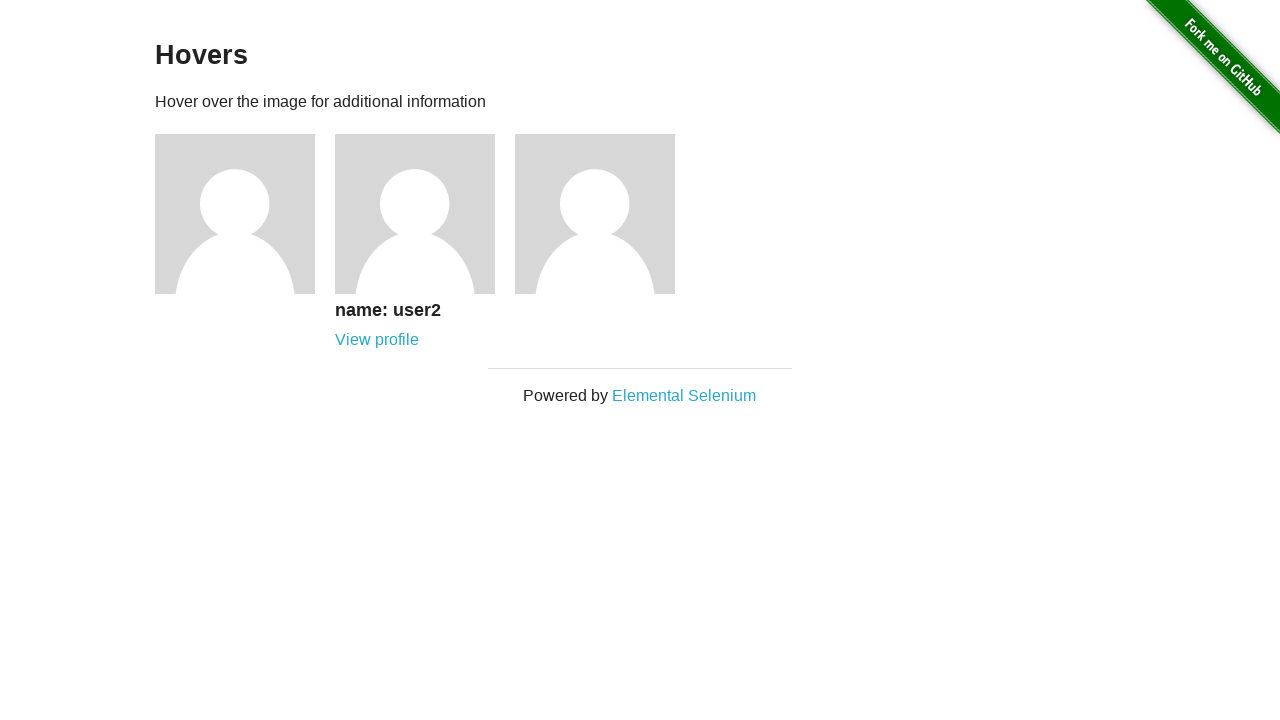

Verified user information appeared for user 2
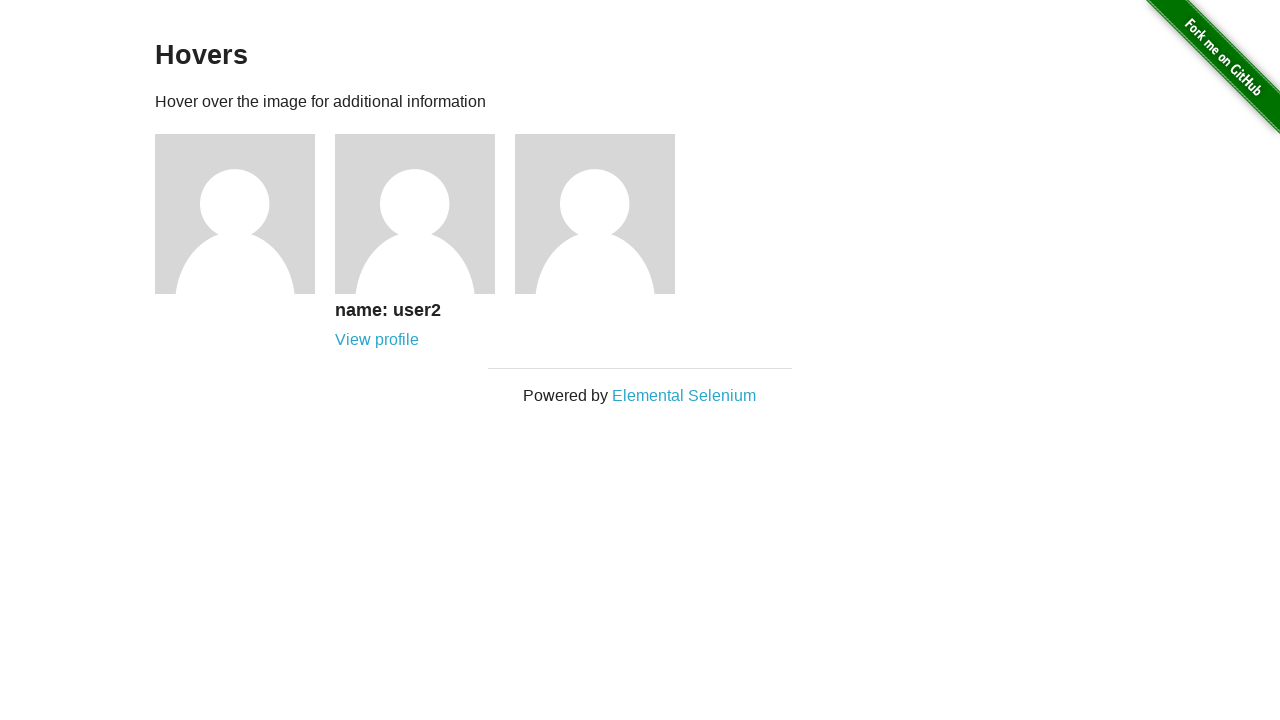

Hovered over user avatar 3 at (595, 214) on img[alt='User Avatar'] >> nth=2
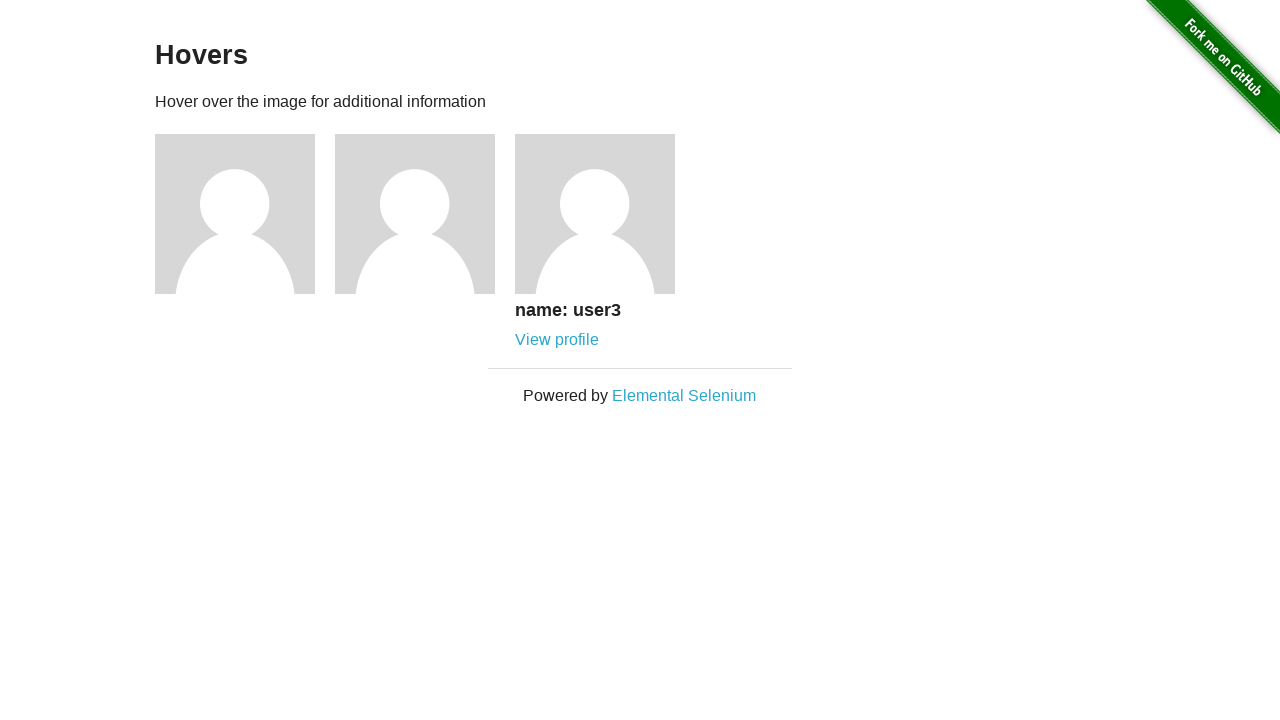

Verified user information appeared for user 3
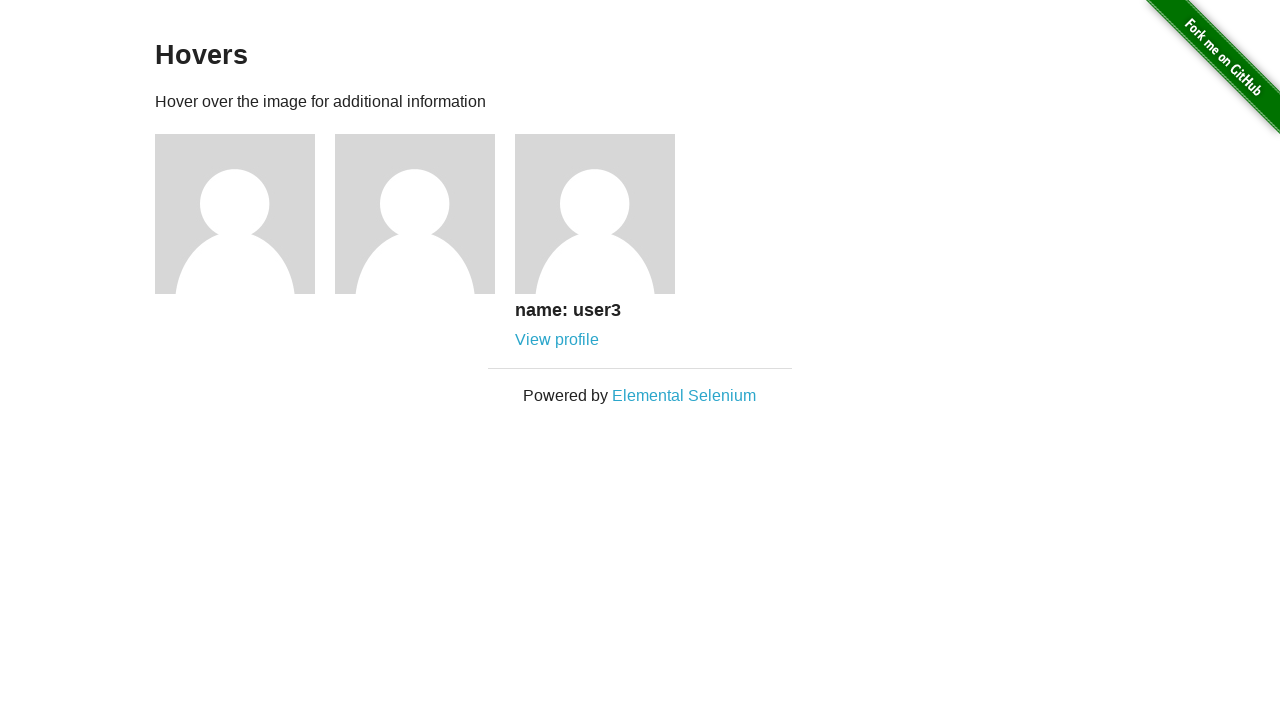

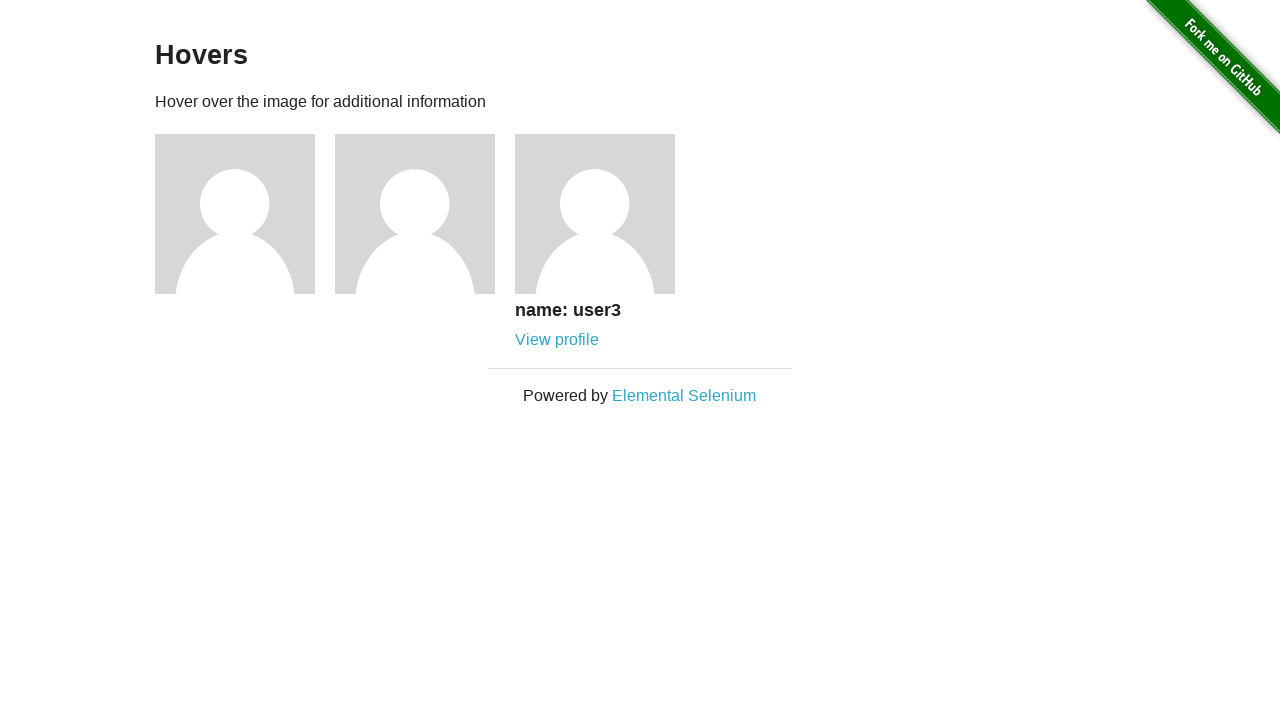